Tests navigation on Telerik demos page by clicking the logo link and navigating back

Starting URL: https://www.telerik.com/support/demos

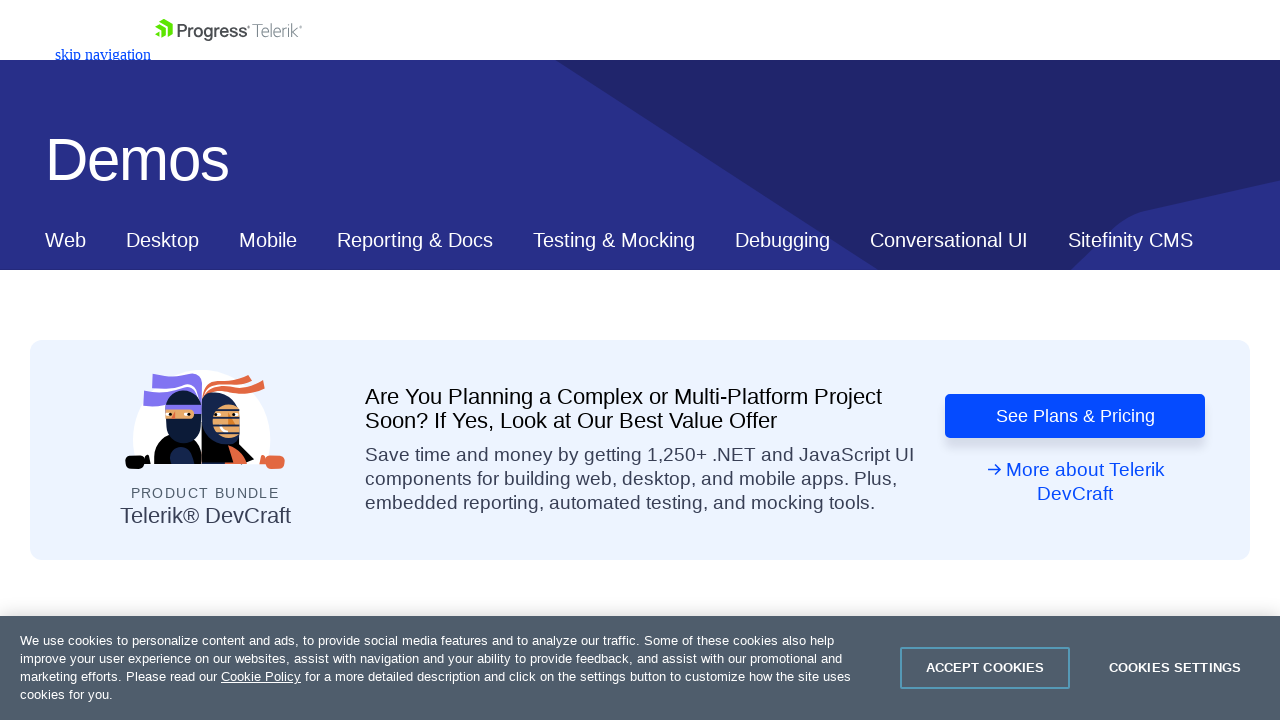

Clicked the Telerik logo link in navigation at (103, 52) on nav#js-tlrk-nav section >> figure >> a
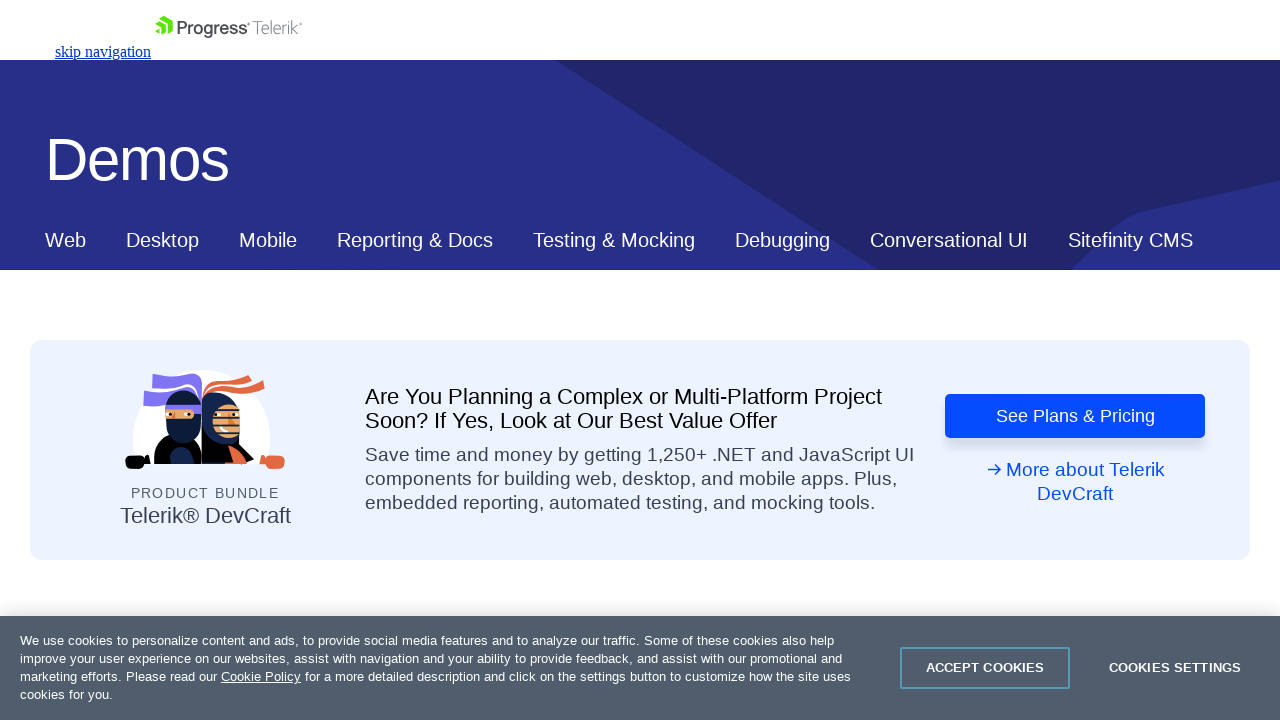

Waited for page to load after clicking logo
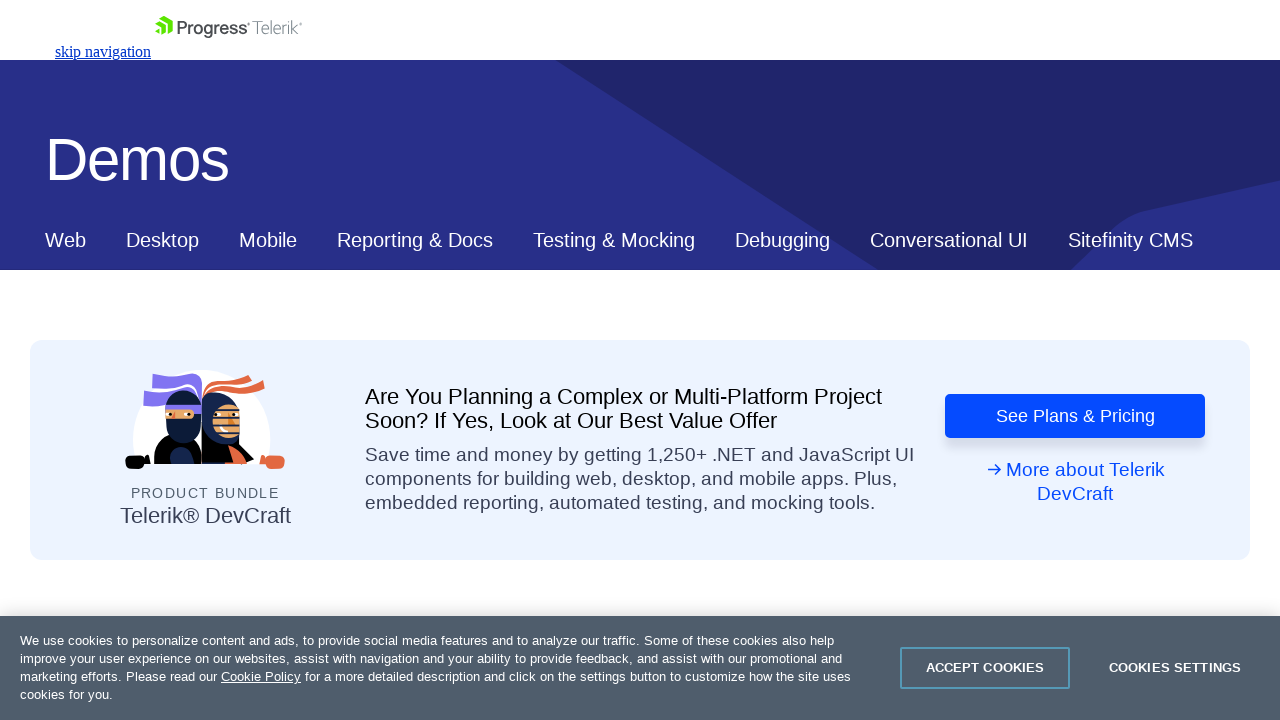

Navigated back to Telerik demos page
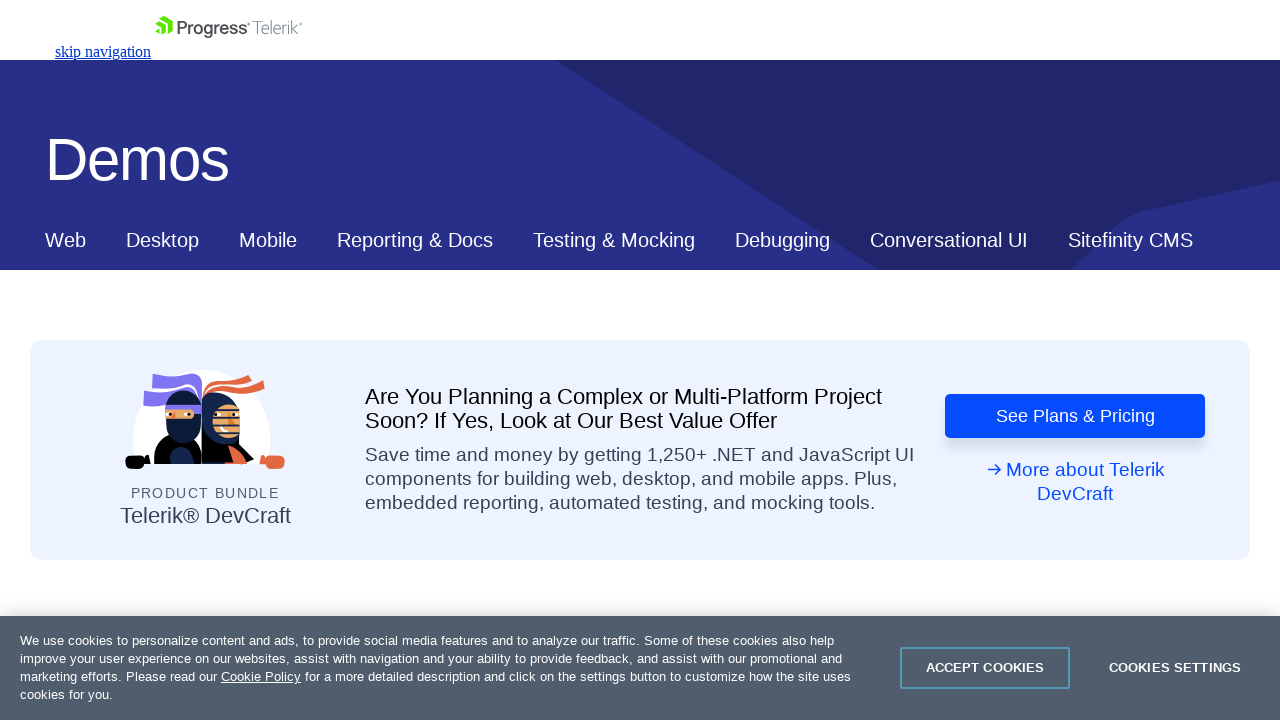

Waited for page to load after navigating back
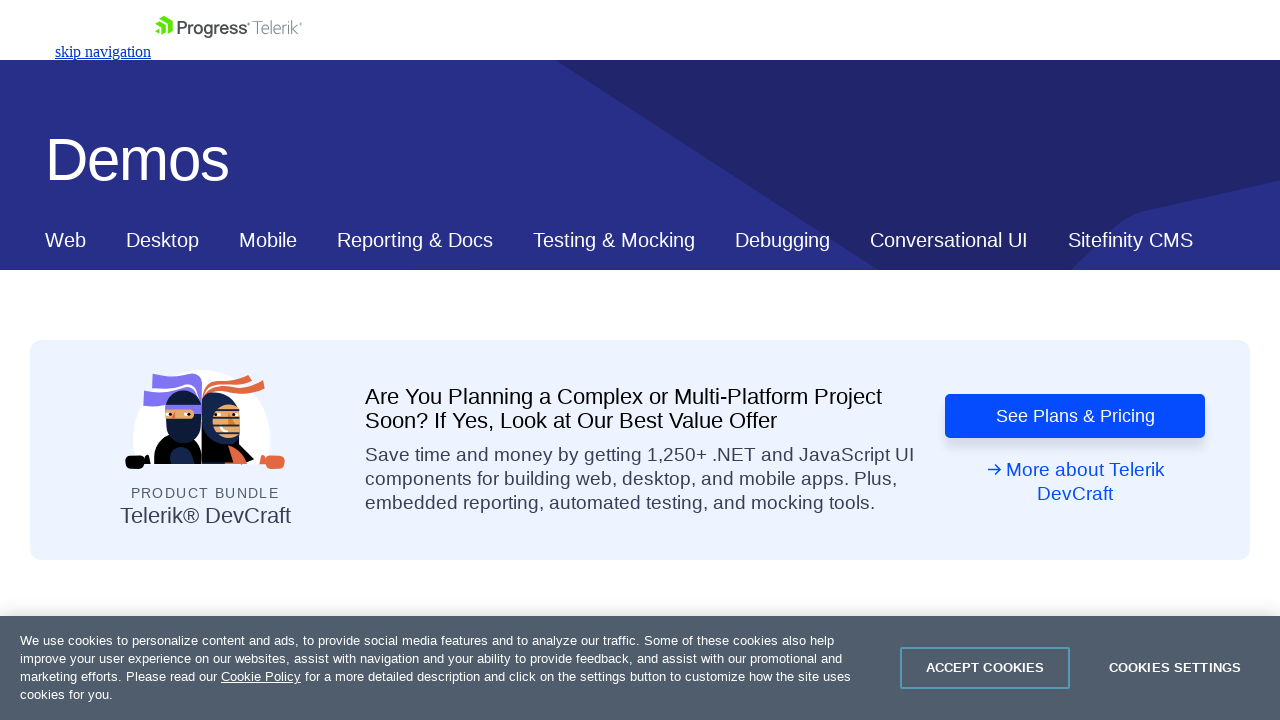

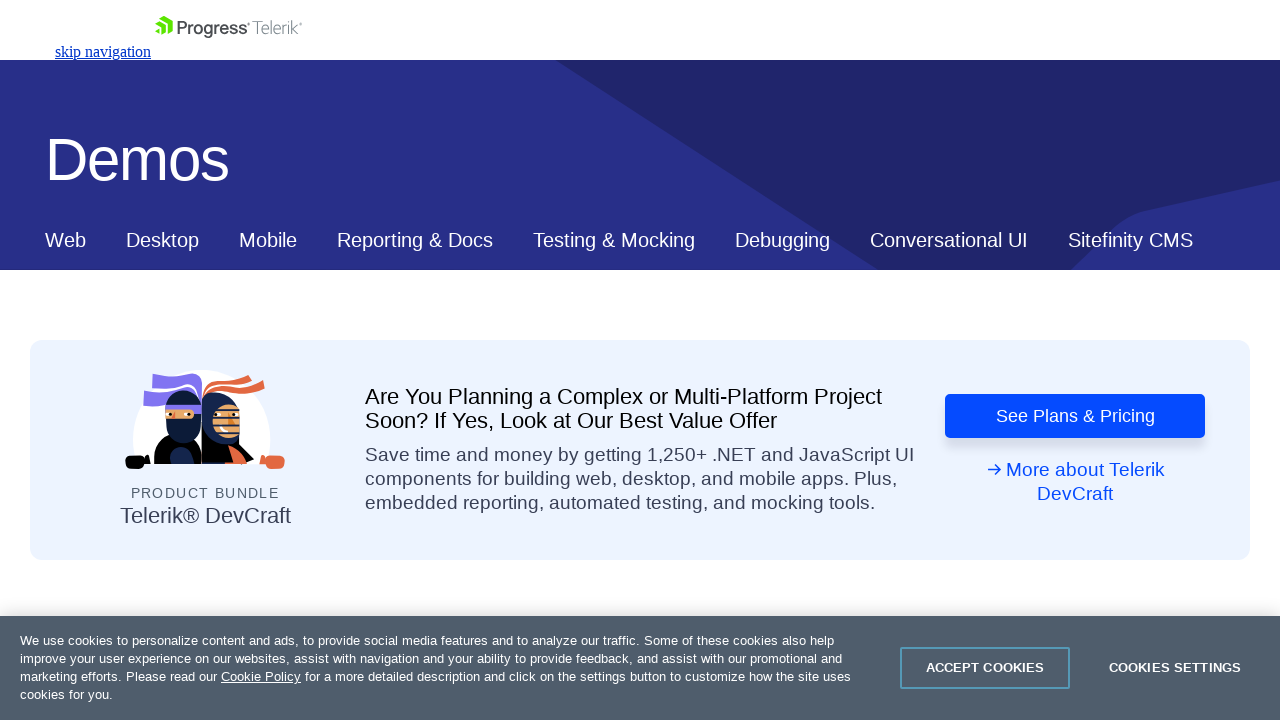